Verifies that header cart links are present and visible on the GreenKart portal

Starting URL: https://rahulshettyacademy.com/seleniumPractise/#/

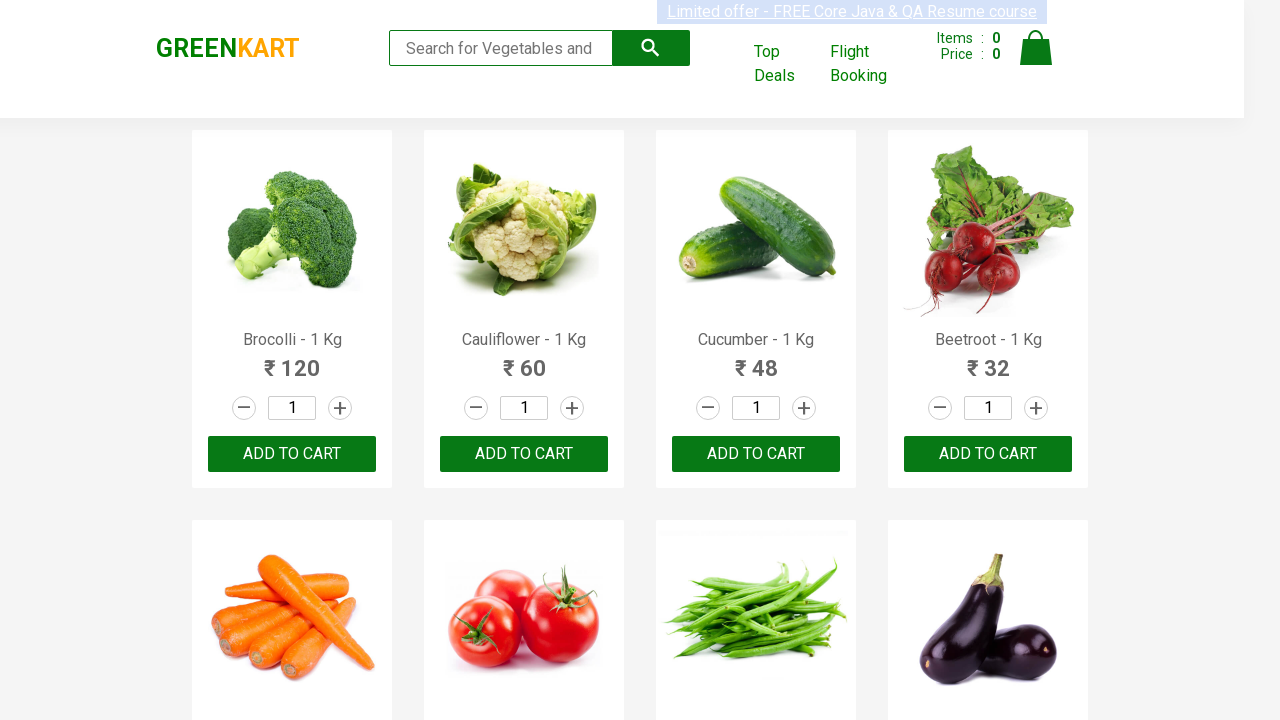

Waited for header cart links to be visible
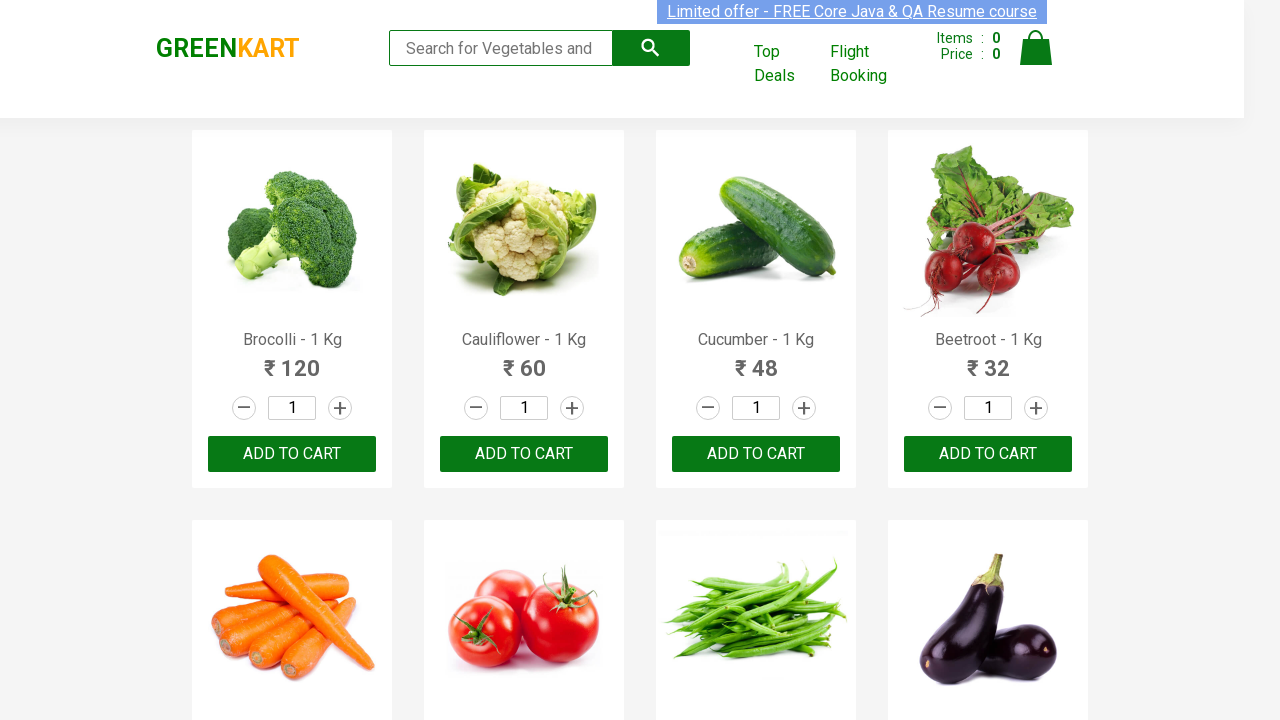

Verified that header cart links are present and visible
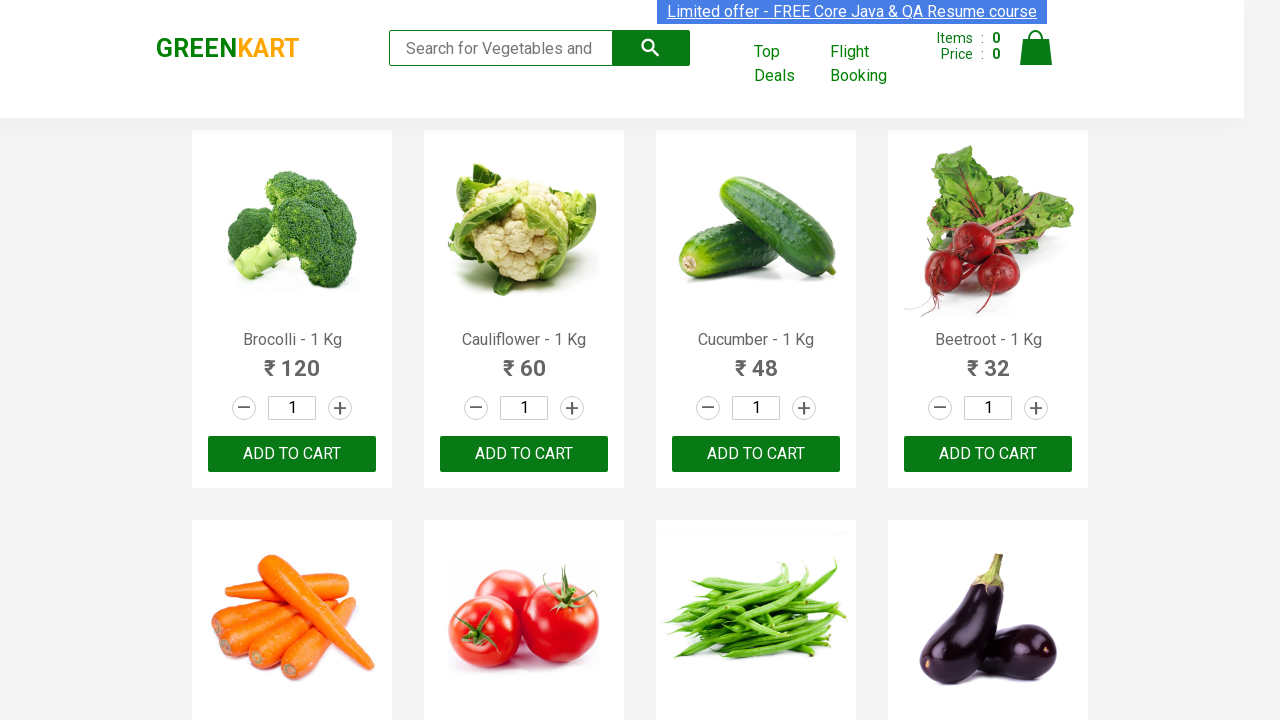

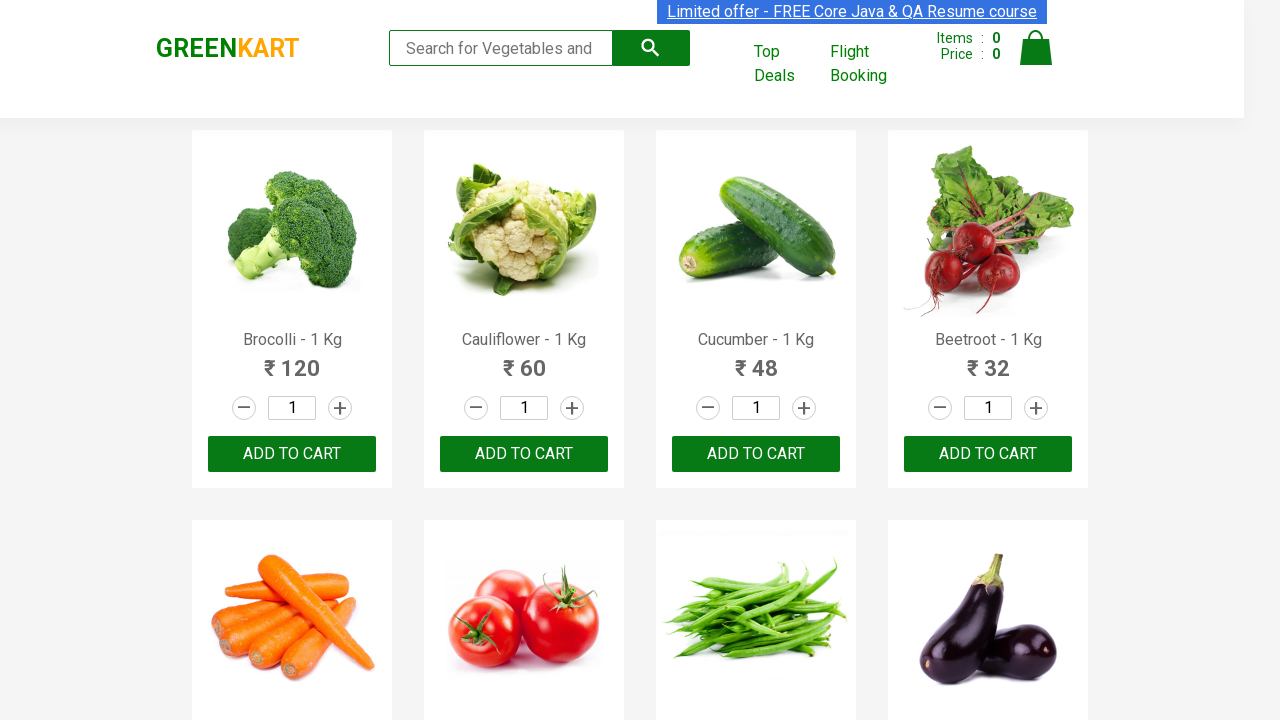